Tests a form by filling in multiple input fields, submitting the form to trigger validation errors, and then clearing the form

Starting URL: https://devmountain-qa.github.io/enter-wanted/1.4_Assignment/index.html

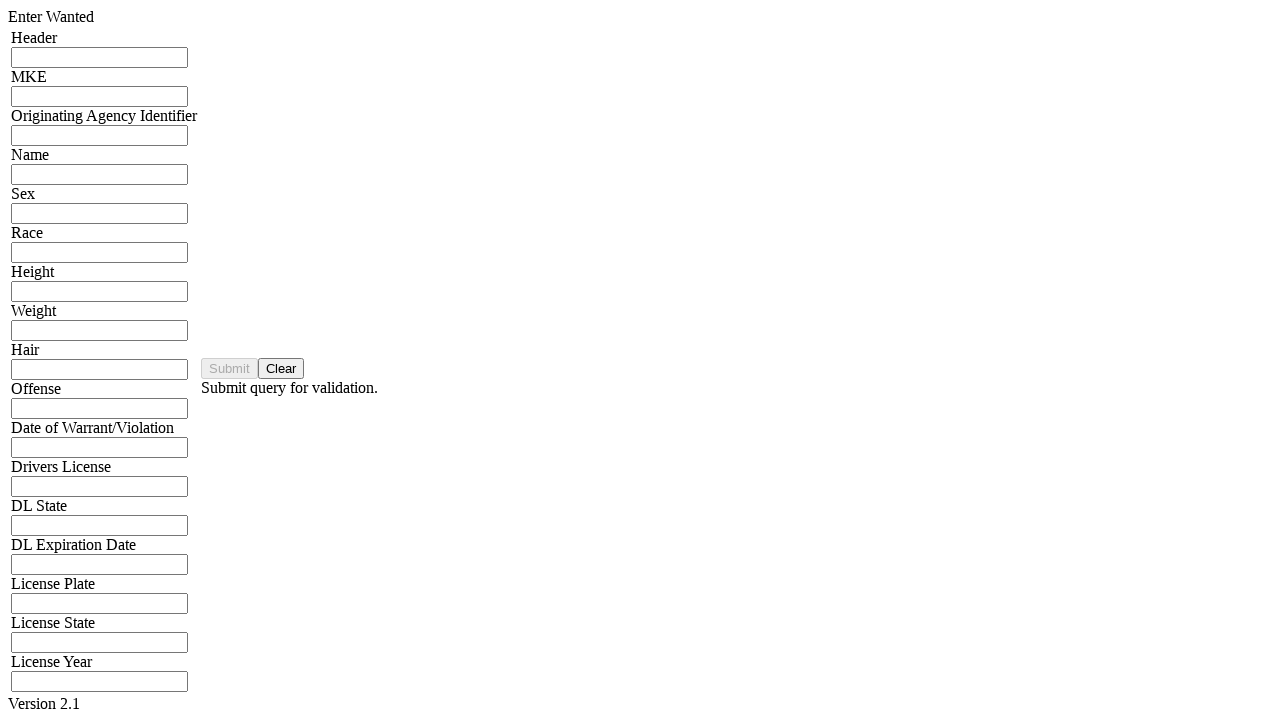

Filled header input field with 'HDR123456' on input[name="hdrInput"]
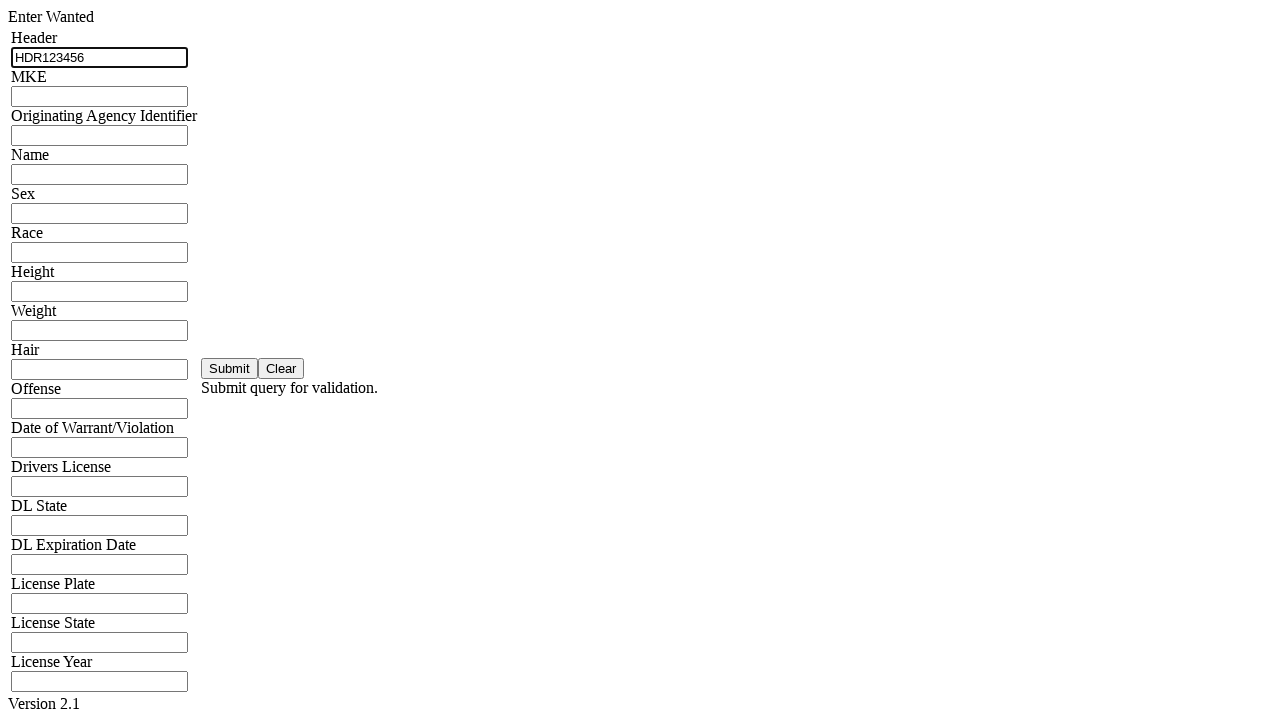

Filled MKE input field with 'MKE' on input[name="mkeInput"]
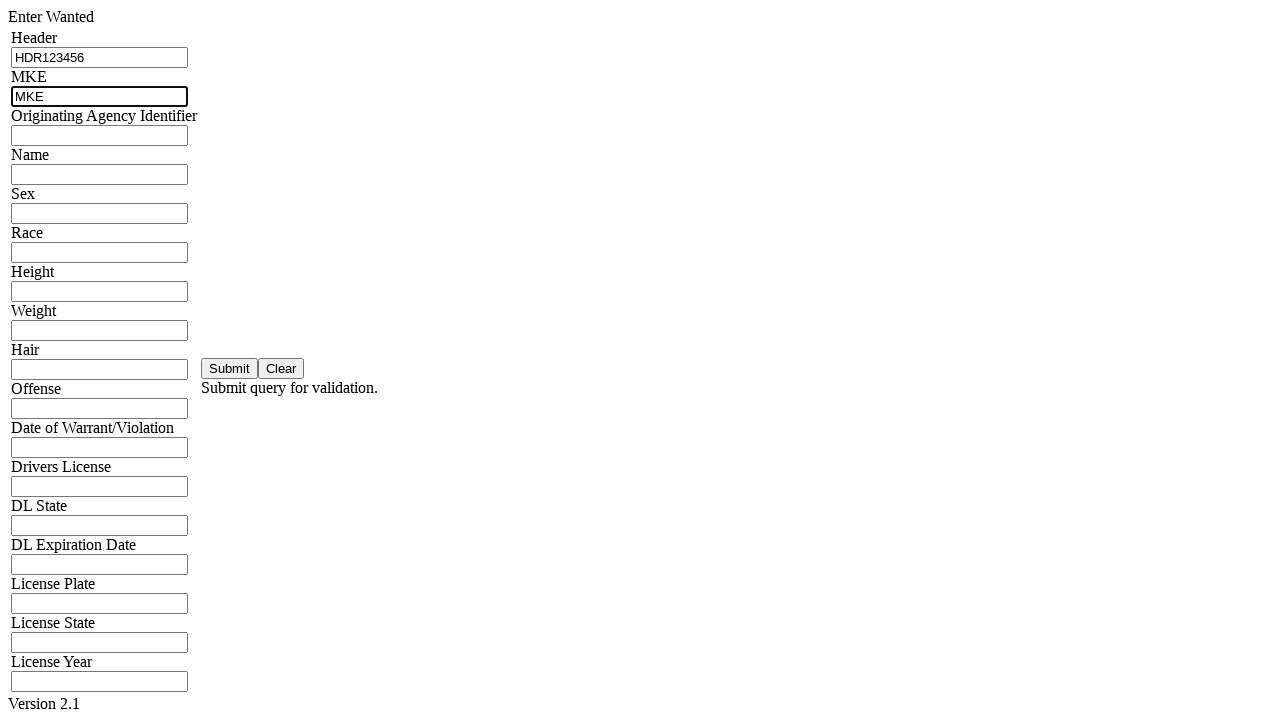

Filled OAI input field with 'OAI987654' on input[name="oriInput"]
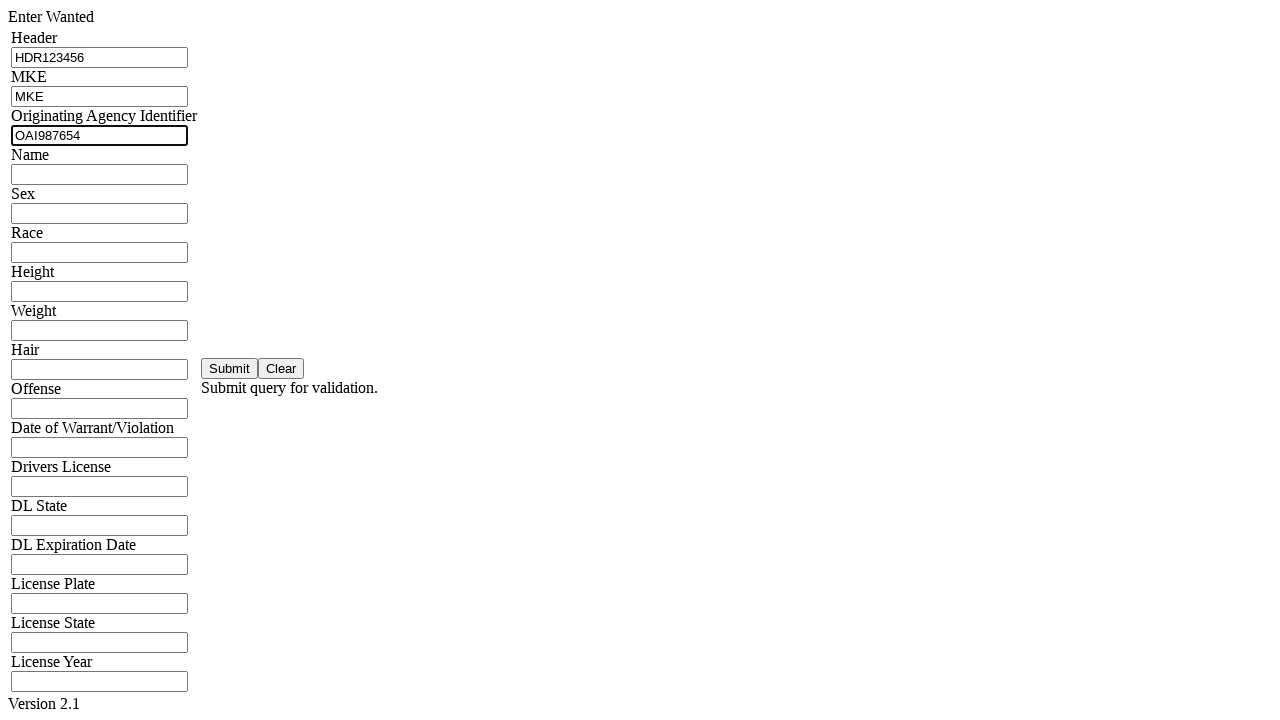

Filled name input field with 'John Doe' on input[name="namInput"]
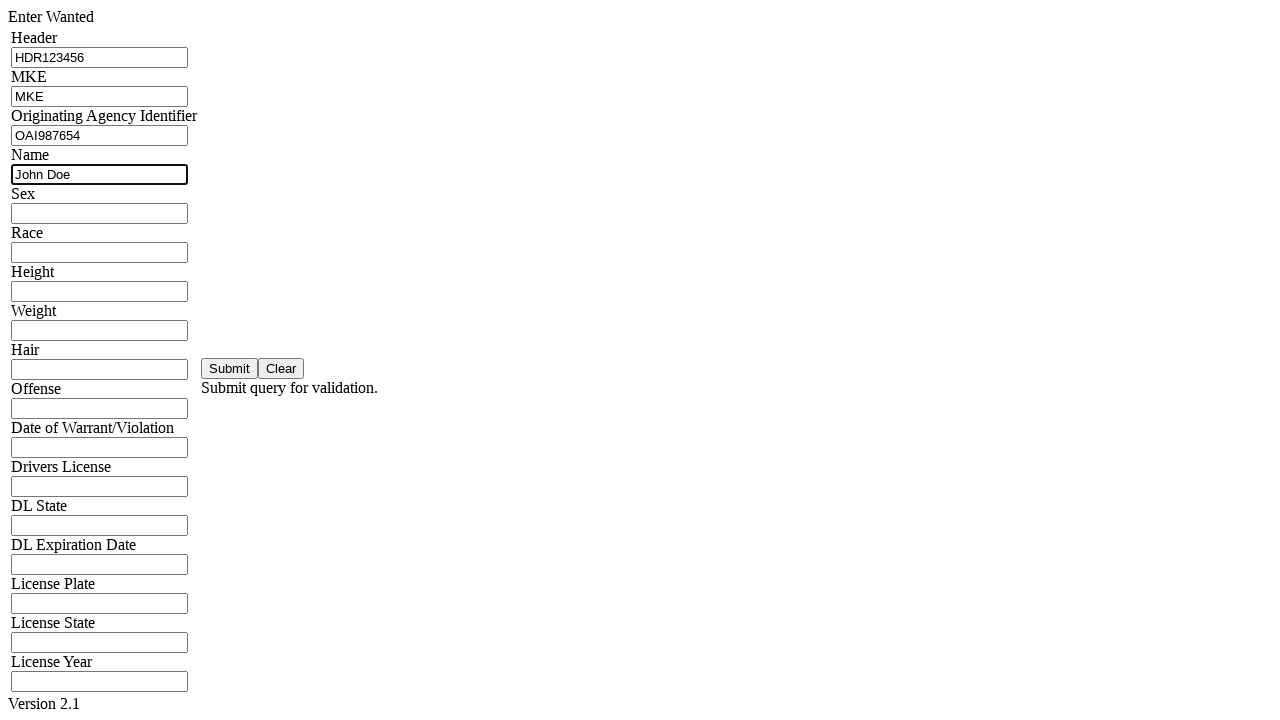

Clicked save button to trigger validation at (230, 368) on #saveBtn
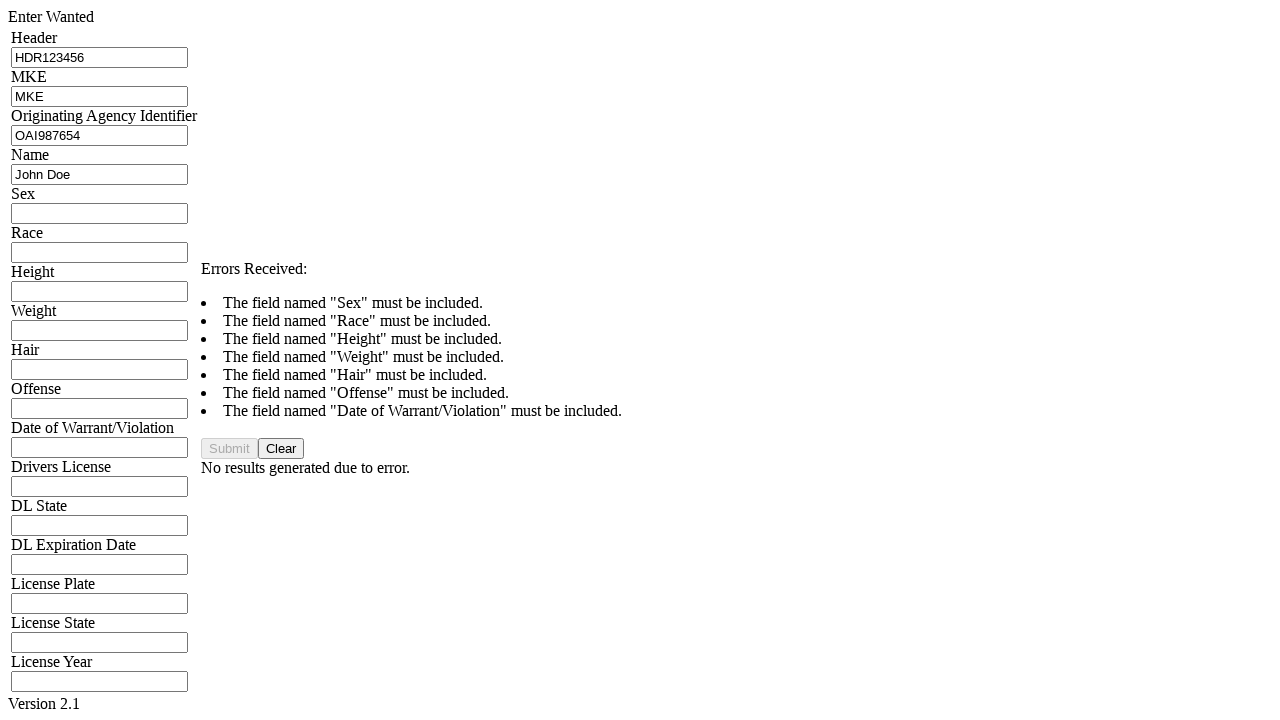

Validation error message appeared
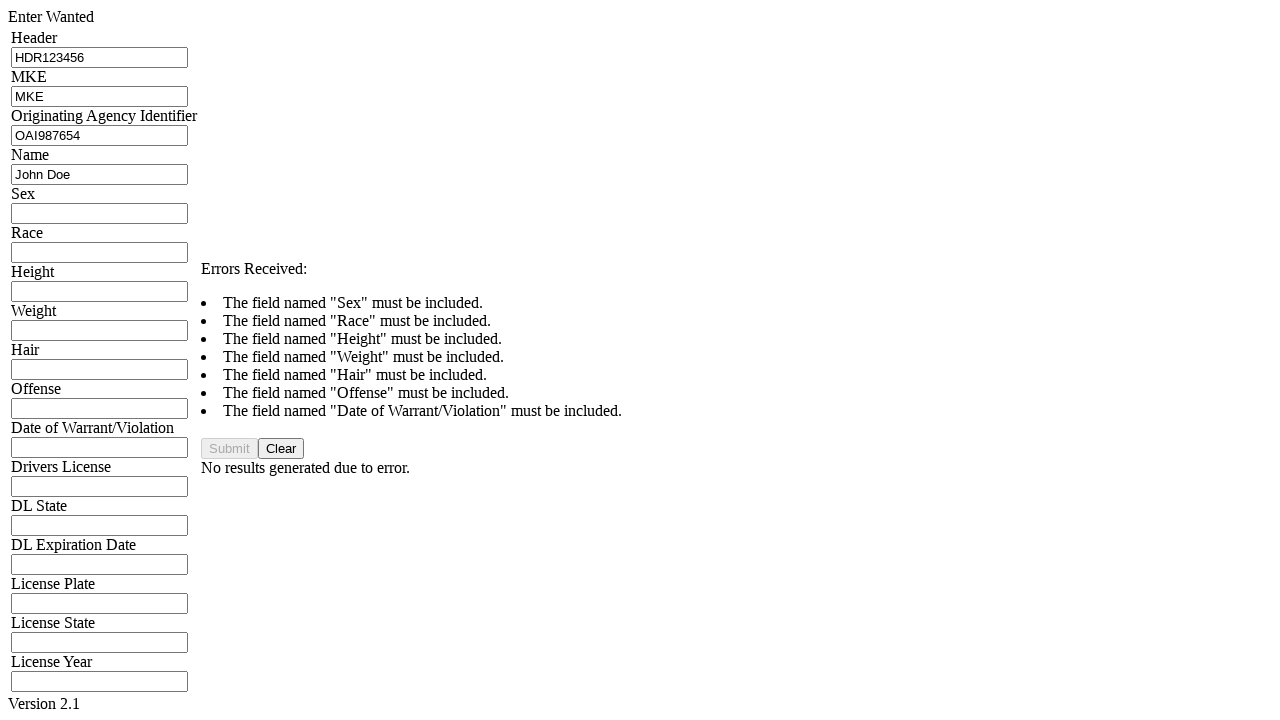

Clicked clear button to reset the form at (281, 448) on #clearBtn
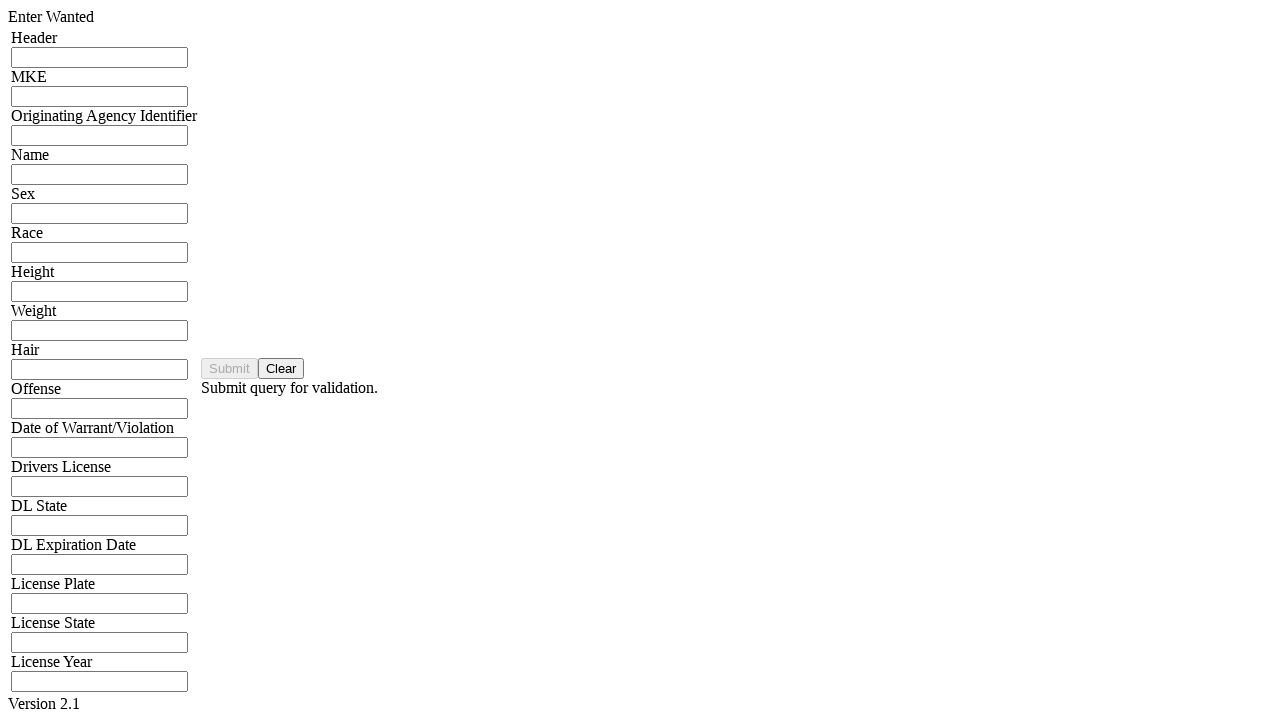

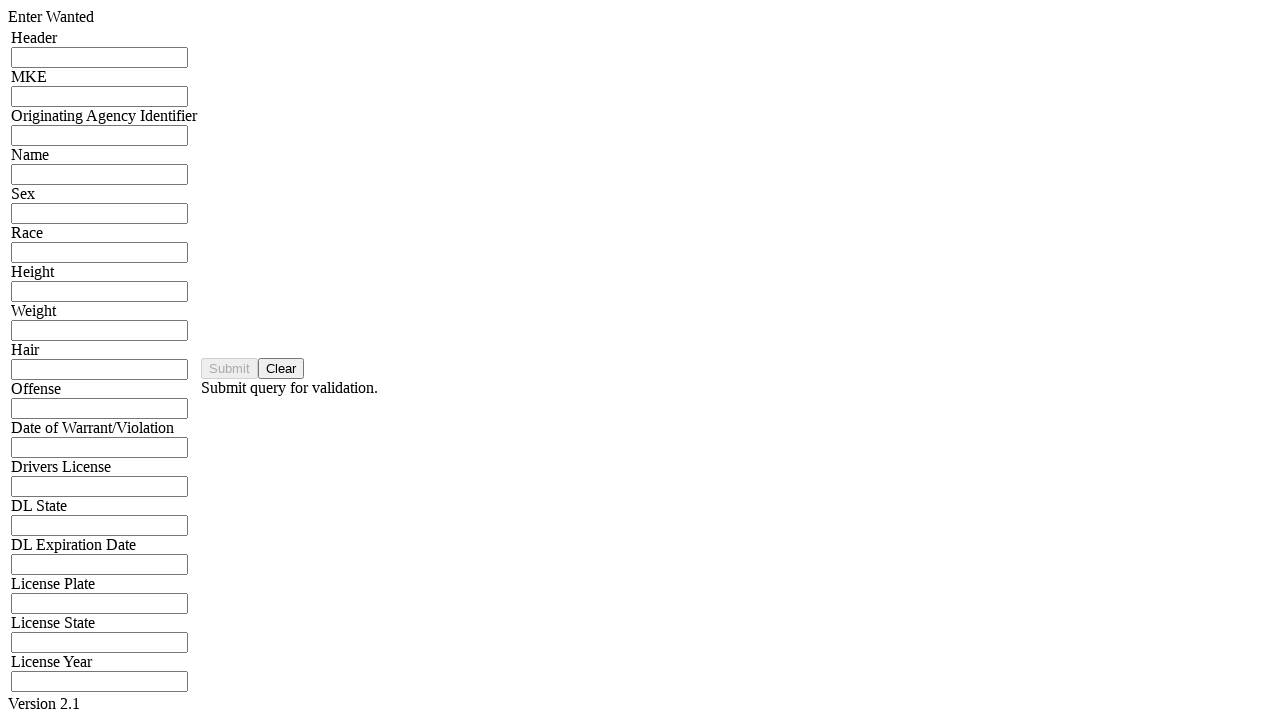